Tests modal dialog by opening it, reading content, and closing it

Starting URL: https://demoqa.com/modal-dialogs

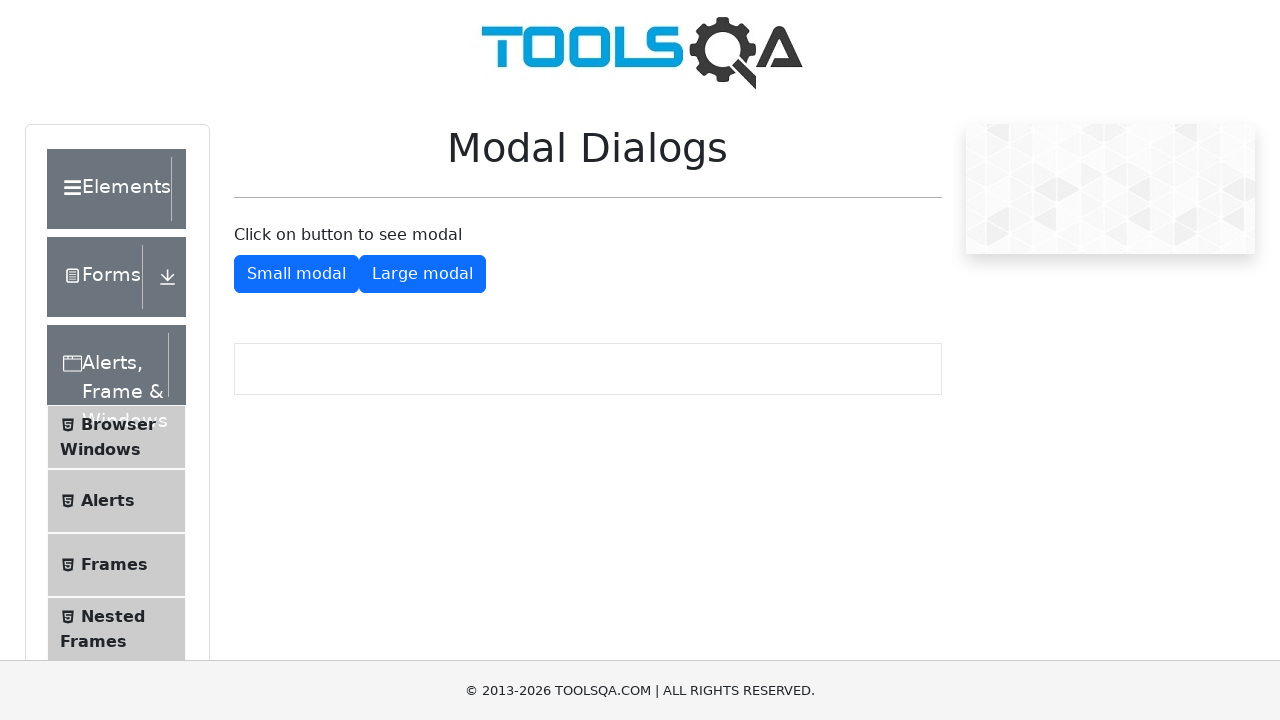

Clicked button to open small modal dialog at (296, 274) on #showSmallModal
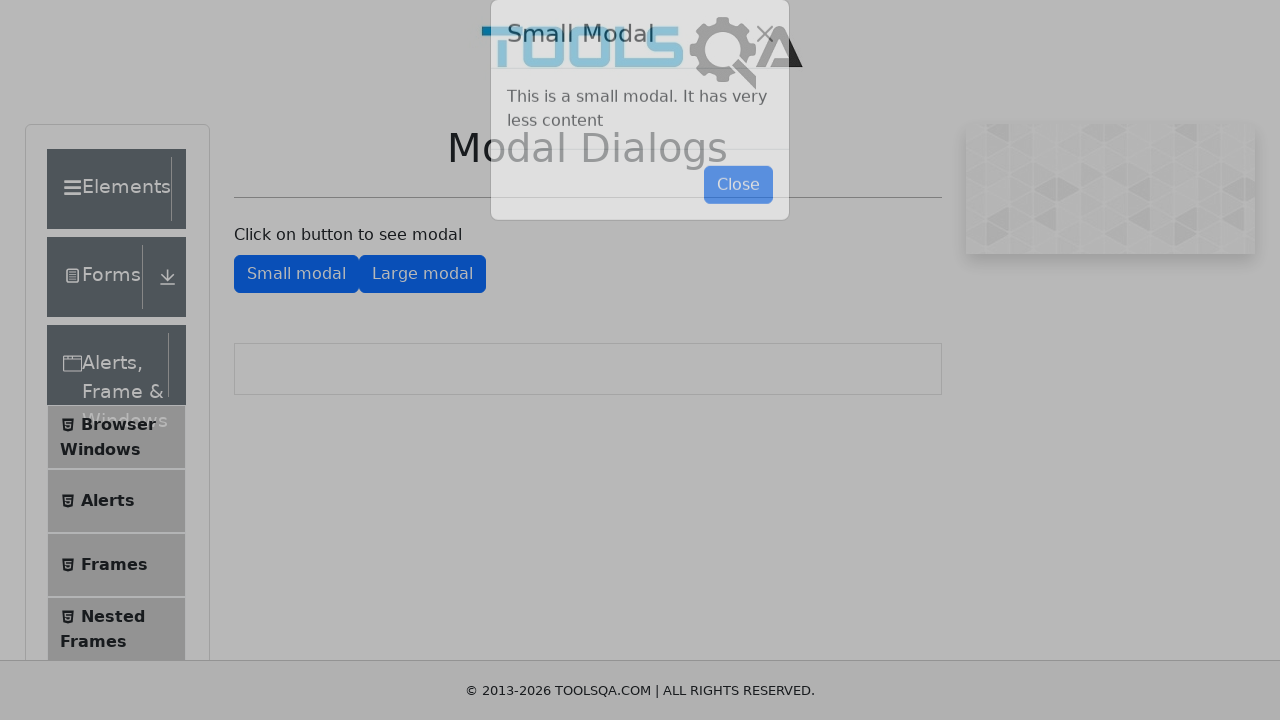

Retrieved modal dialog content text
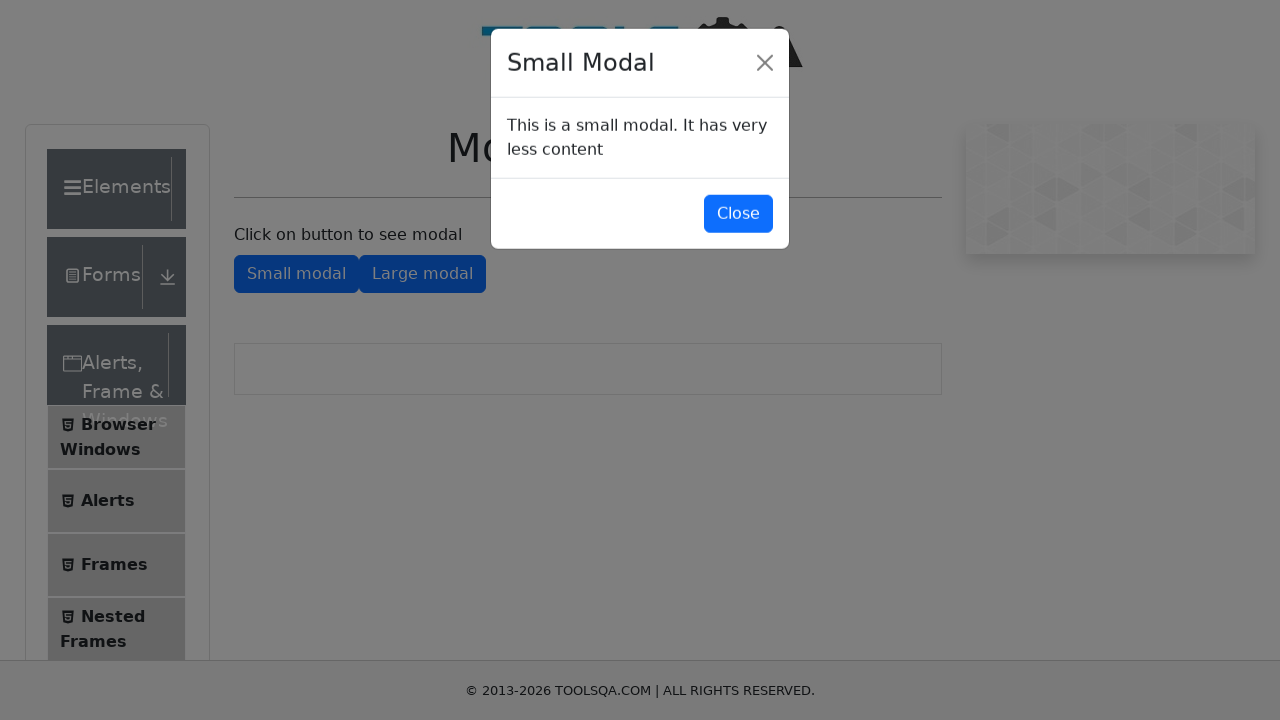

Clicked button to close modal dialog at (738, 214) on #closeSmallModal
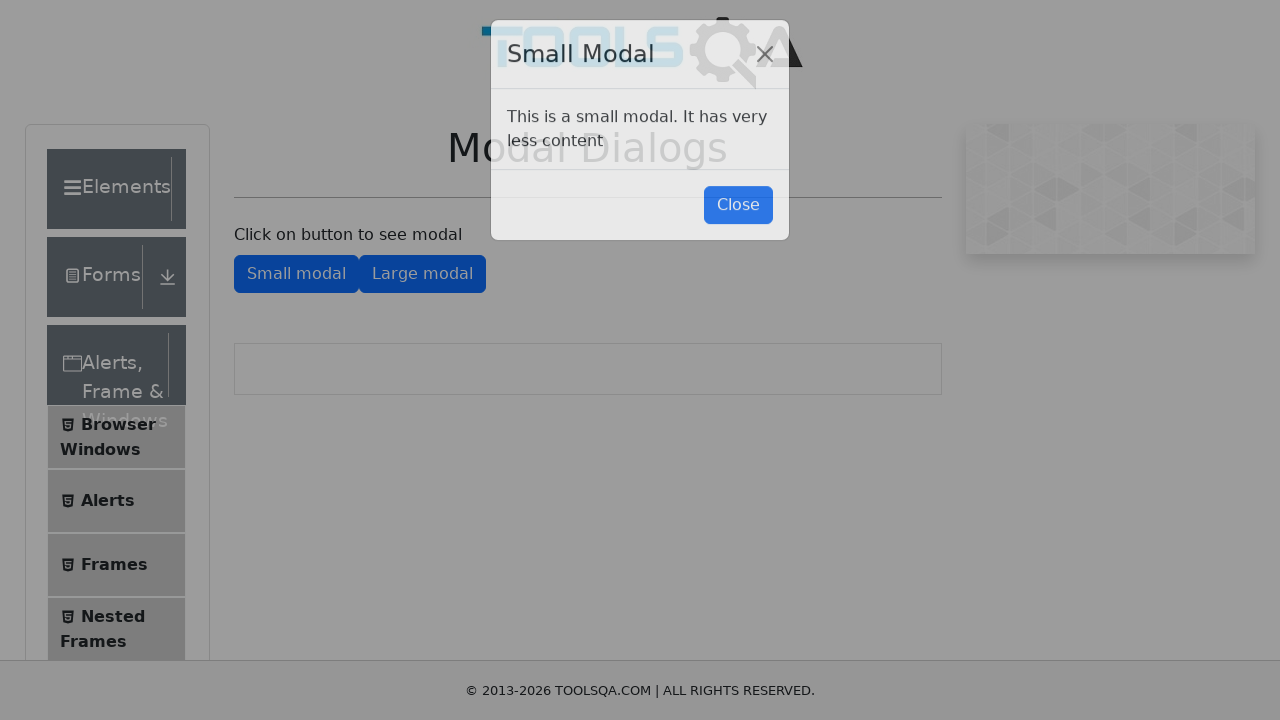

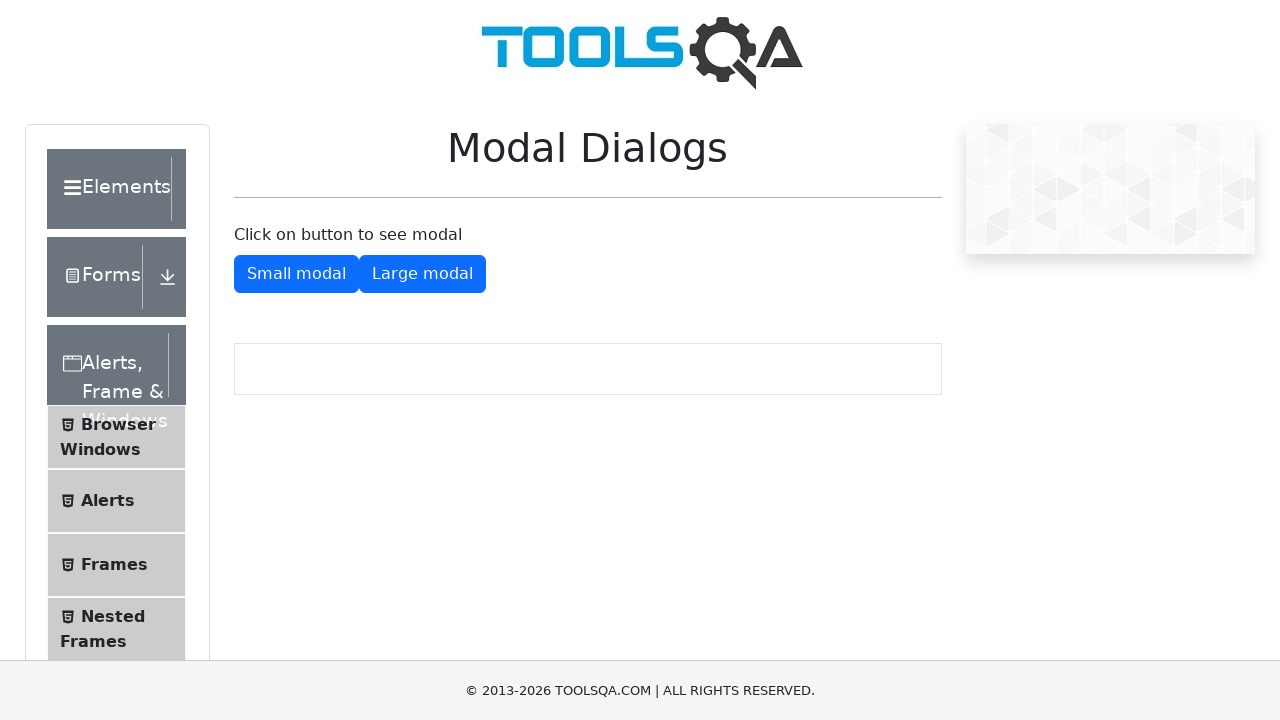